Tests JavaScript alert and confirm dialog interactions by clicking buttons and handling the dialogs

Starting URL: https://v1.training-support.net/selenium/javascript-alerts

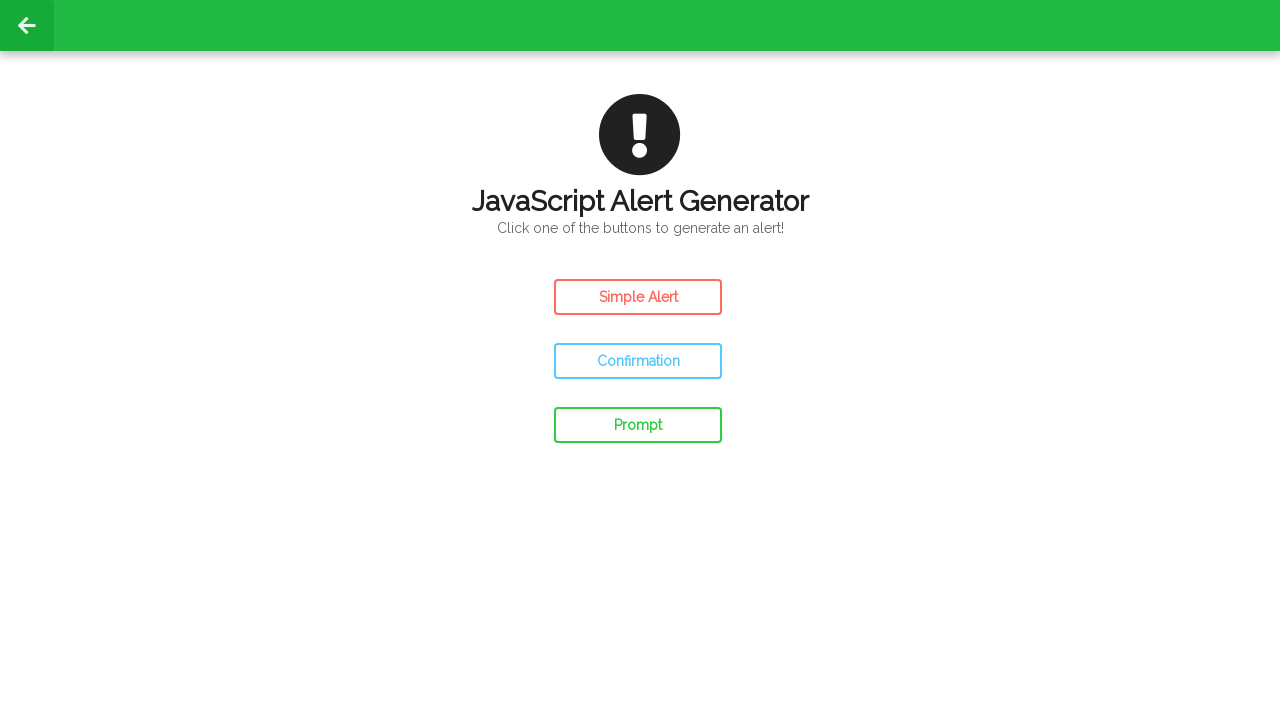

Set up dialog handler to accept all dialogs
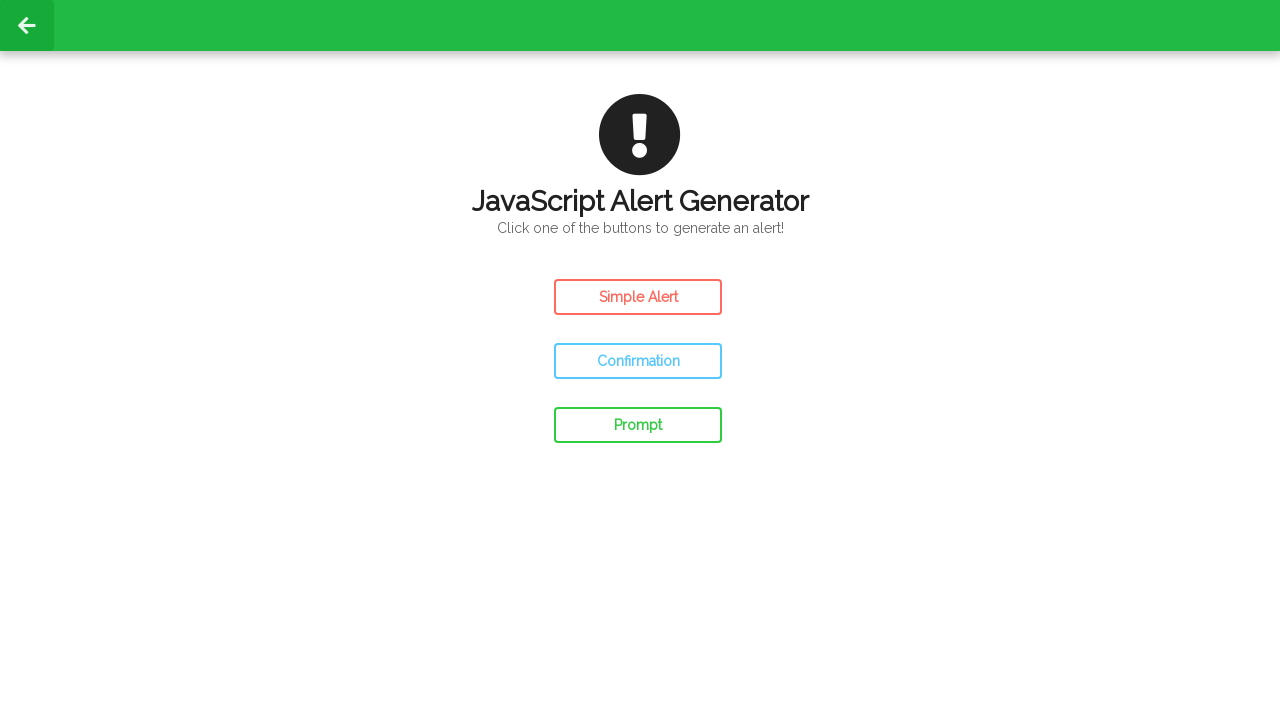

Clicked button to trigger simple alert dialog at (638, 297) on #simple
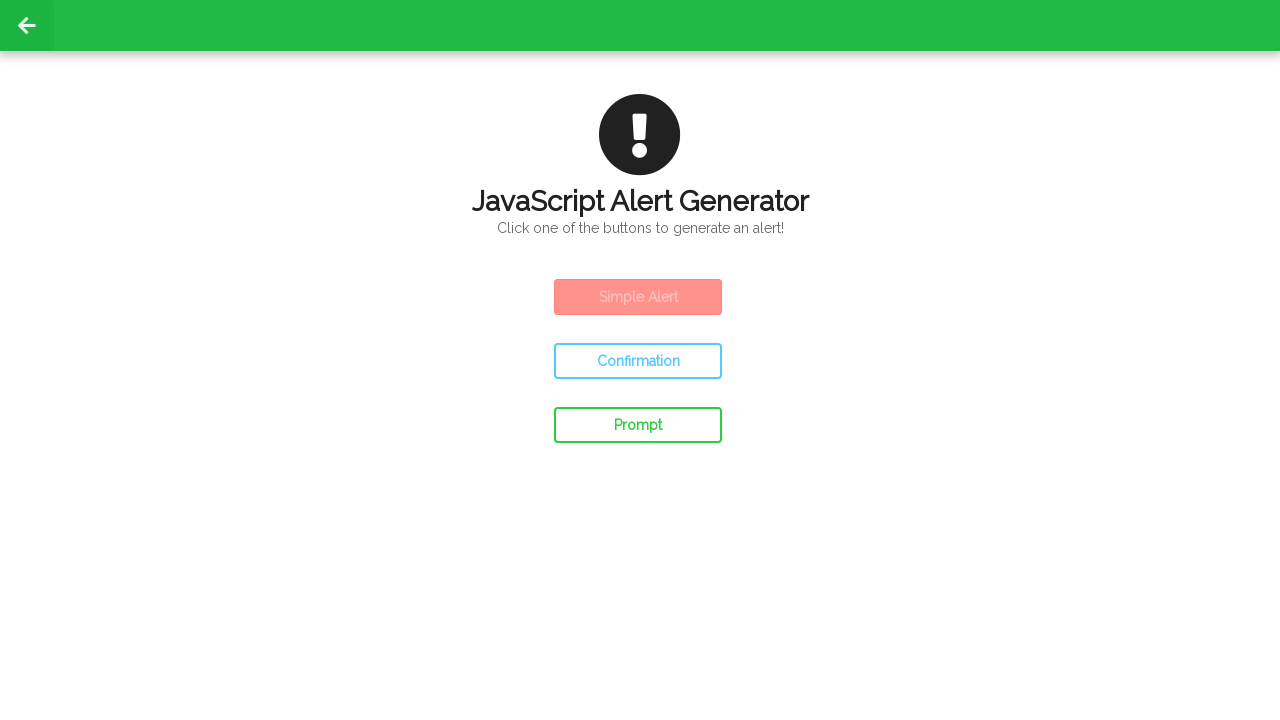

Clicked button to trigger confirm dialog at (638, 361) on #confirm
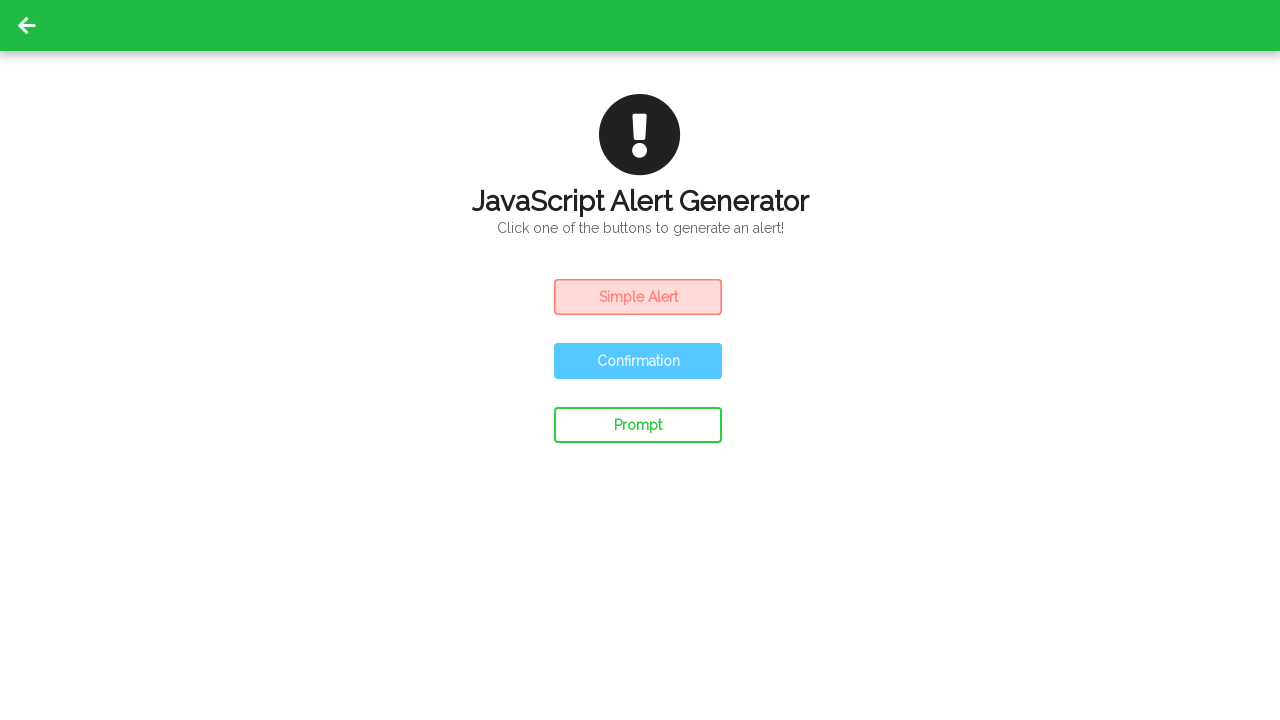

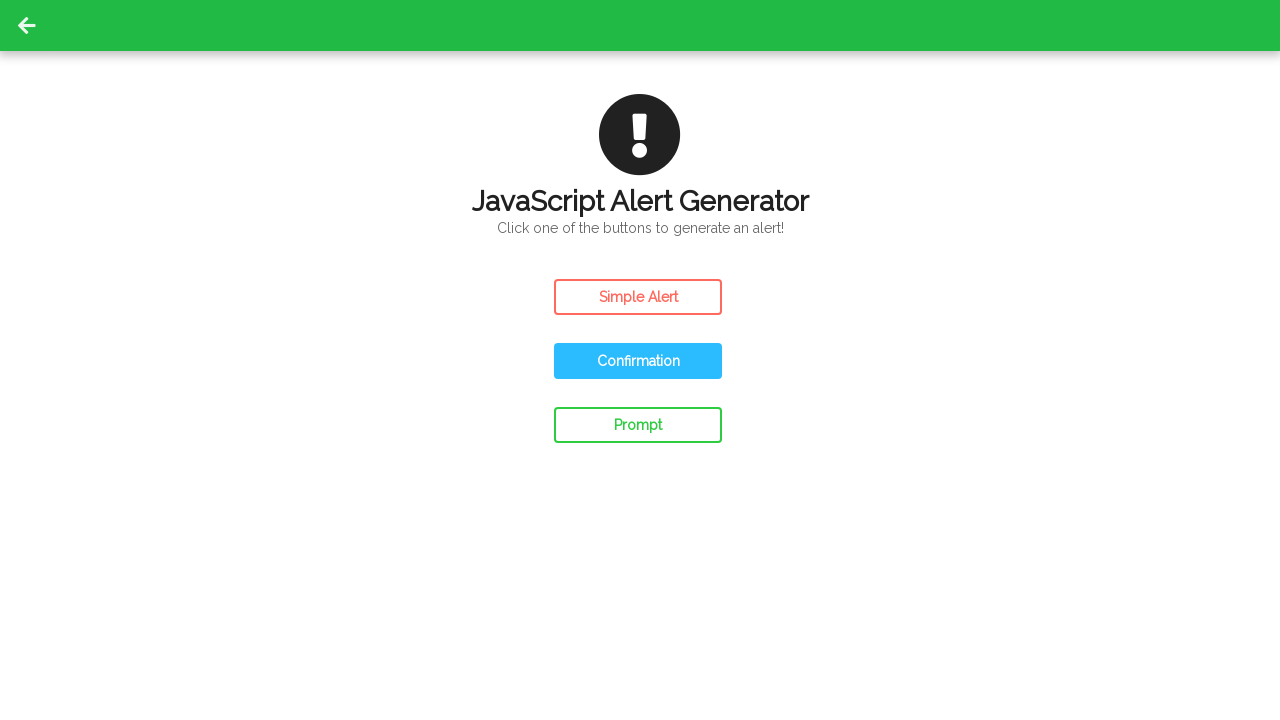